Navigates to example.com and clicks on a link, then counts elements with a specific tag

Starting URL: http://www.example.com/

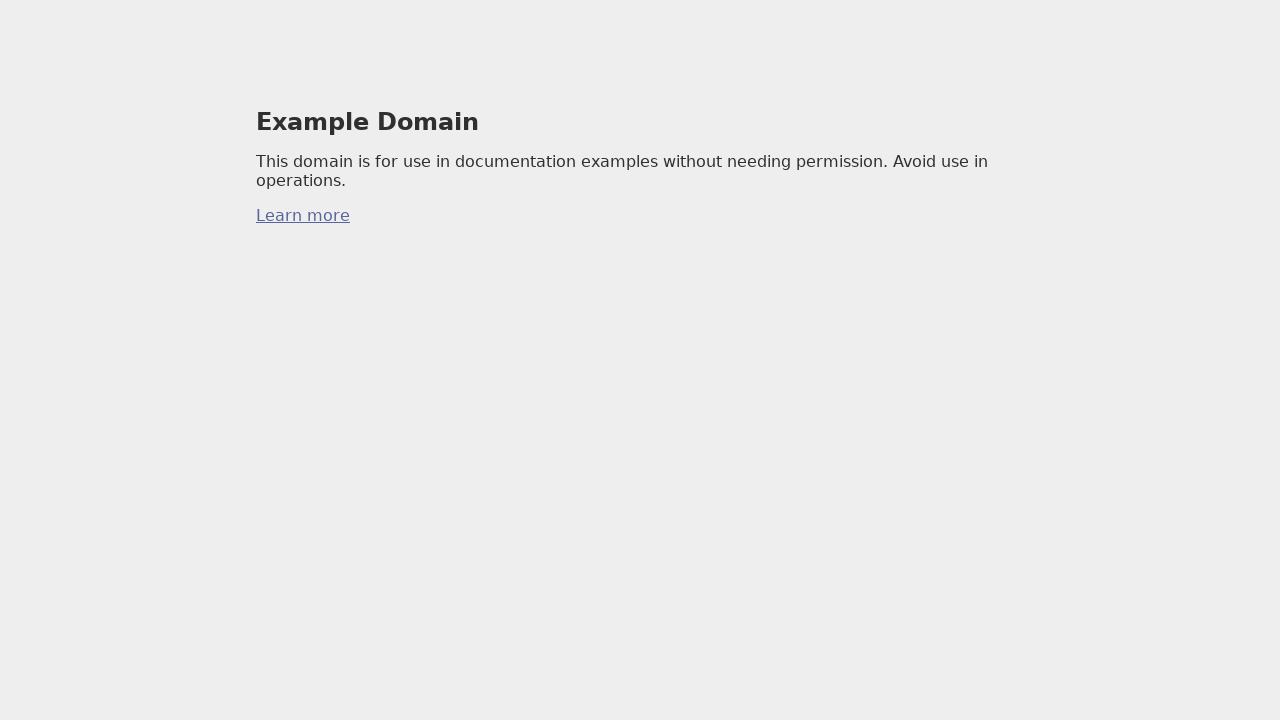

Clicked on link in second paragraph at (303, 216) on xpath=/html/body/div/p[2]/a
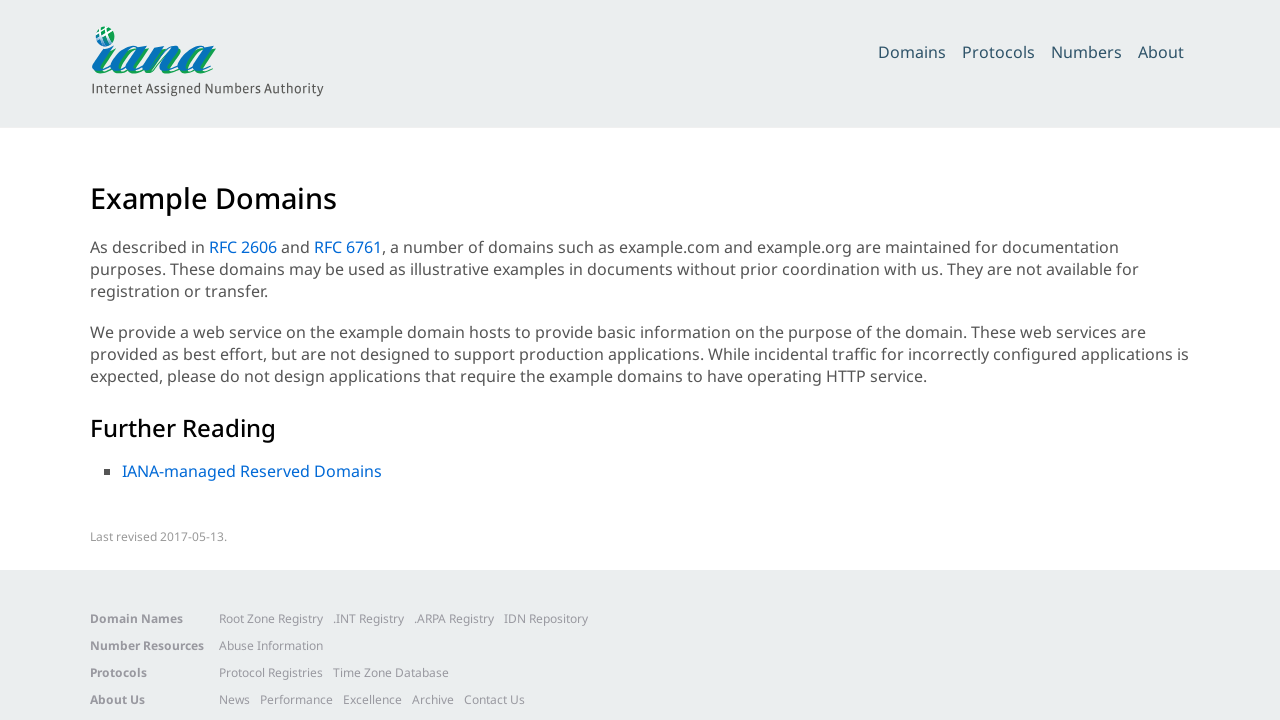

Waited for page to load and network to be idle
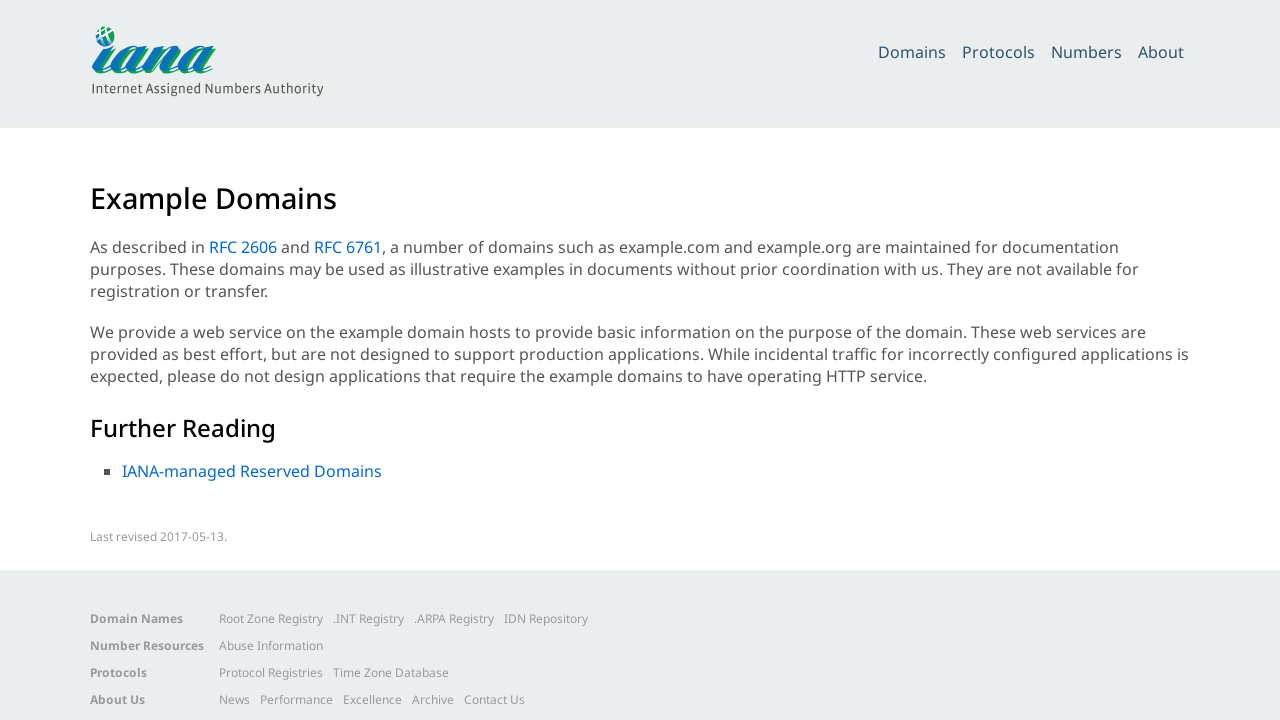

Located all radio button elements on page
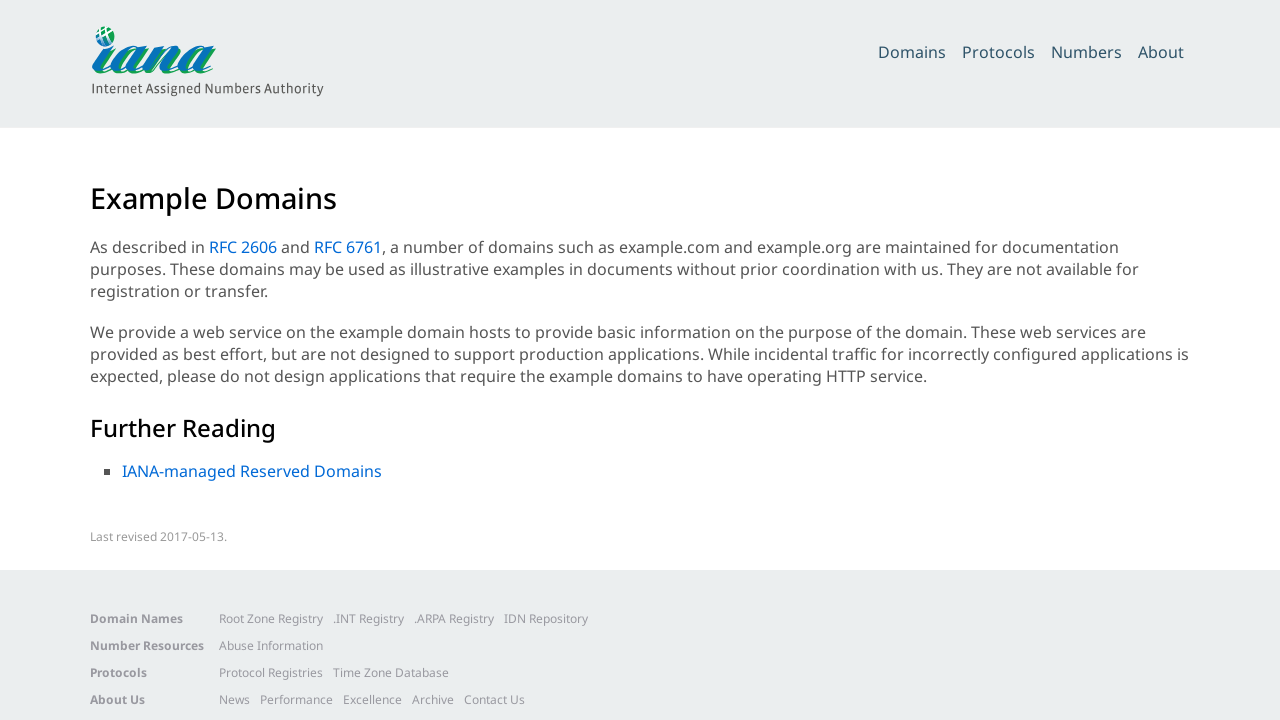

Counted radio buttons: 0 total
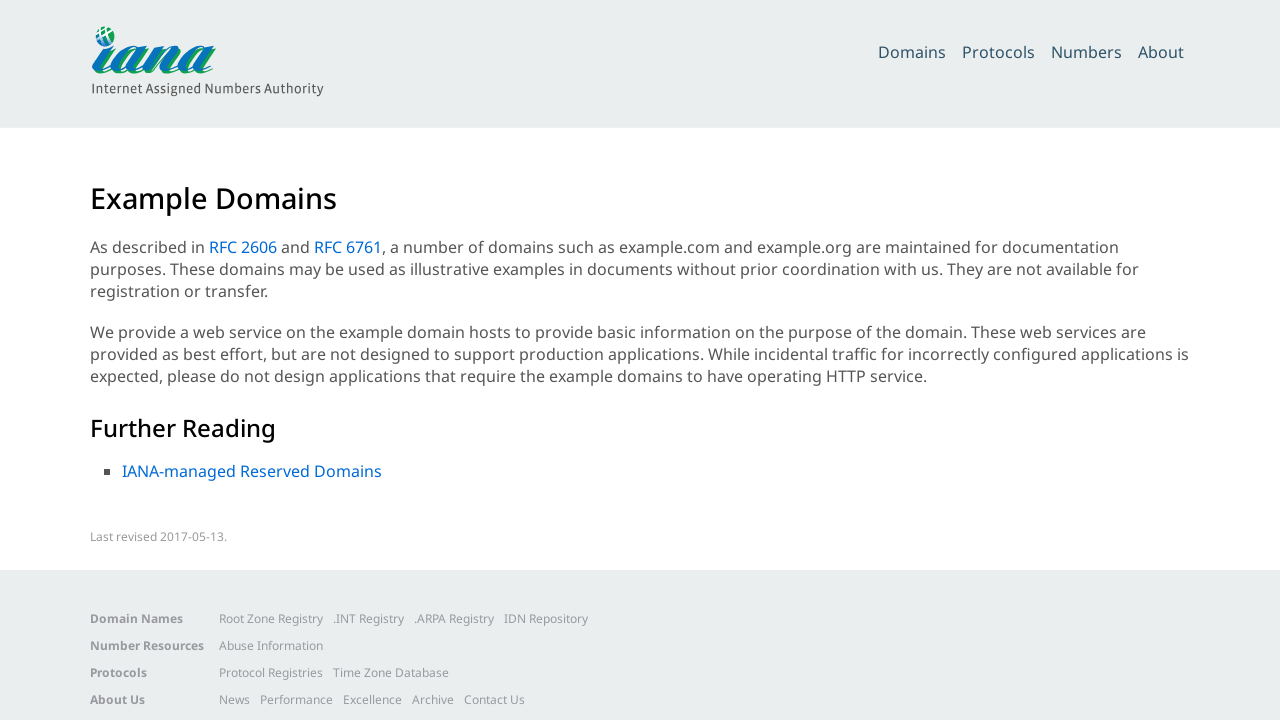

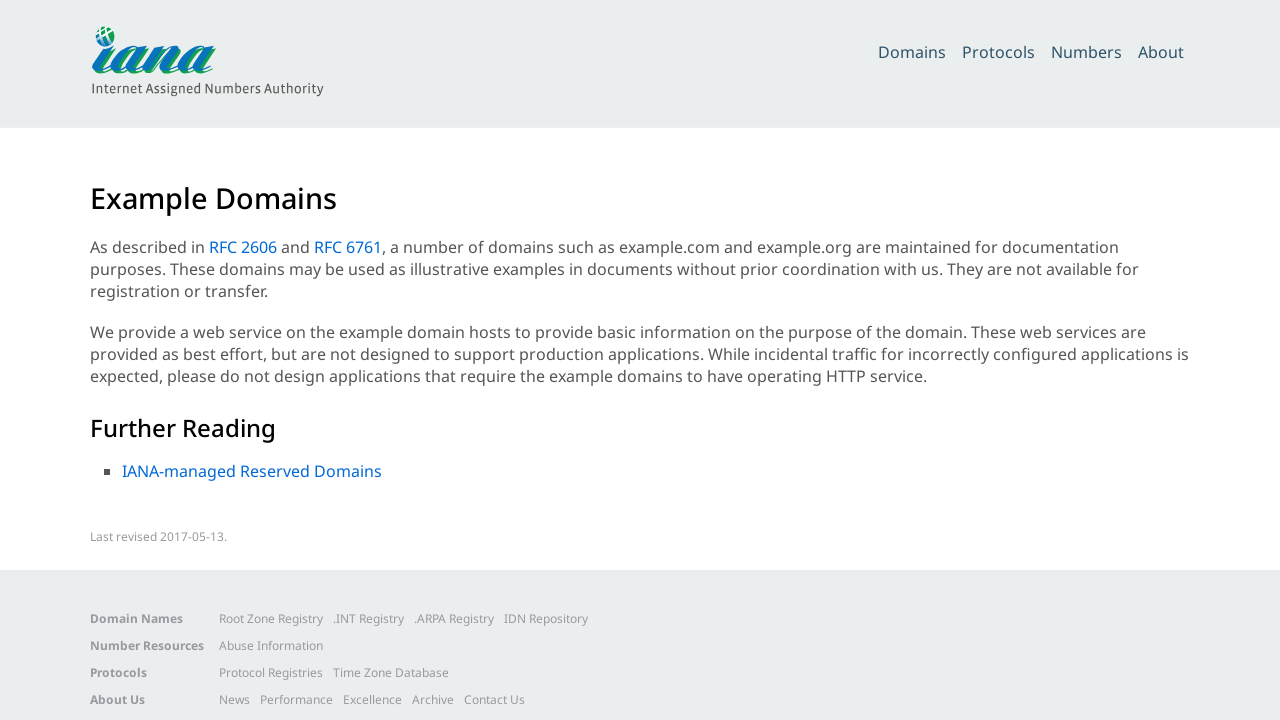